Tests radio button functionality by checking the selection status before and after clicking a radio button

Starting URL: https://demoqa.com/radio-button

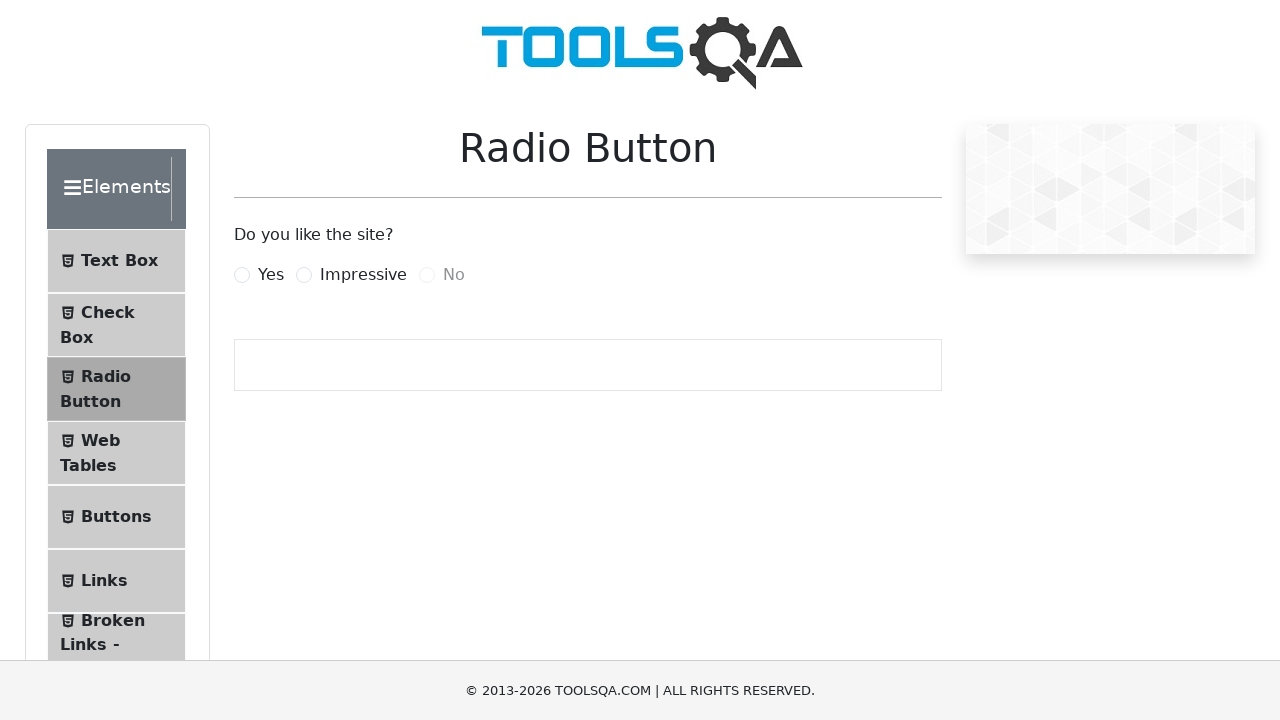

Clicked on 'Yes' radio button label to select it at (271, 275) on [for='yesRadio']
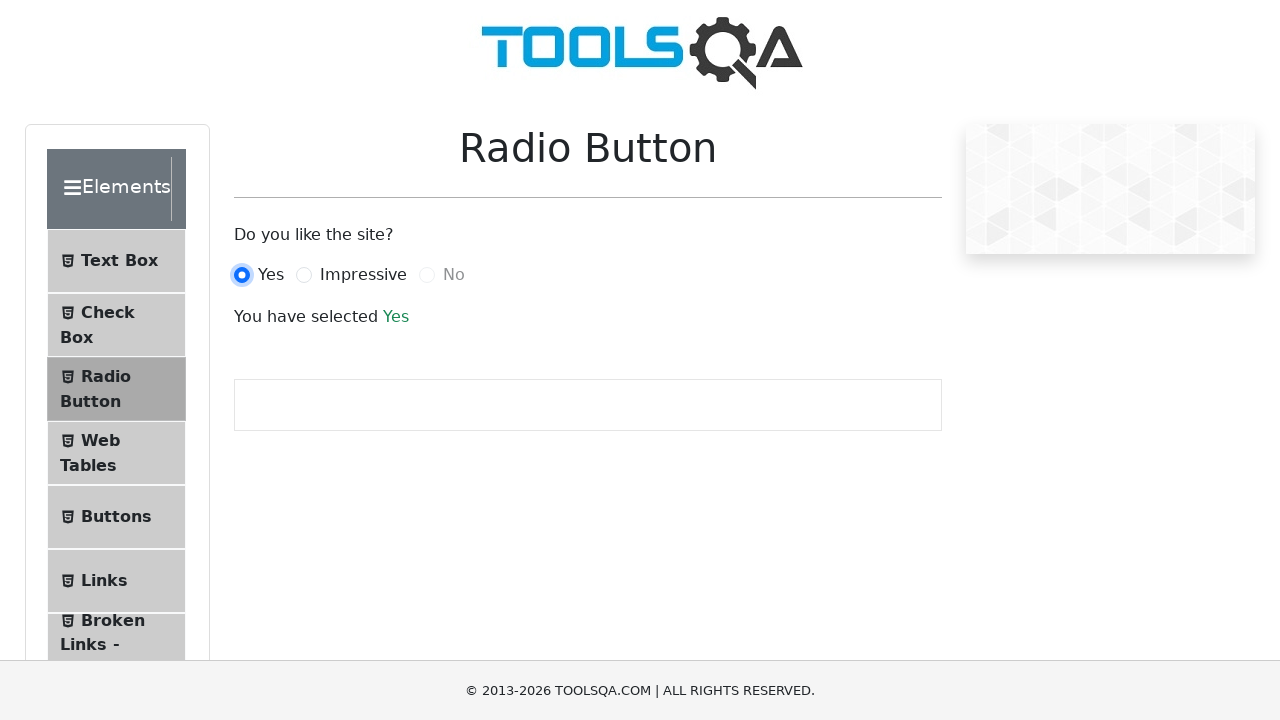

Located the 'Yes' radio button element
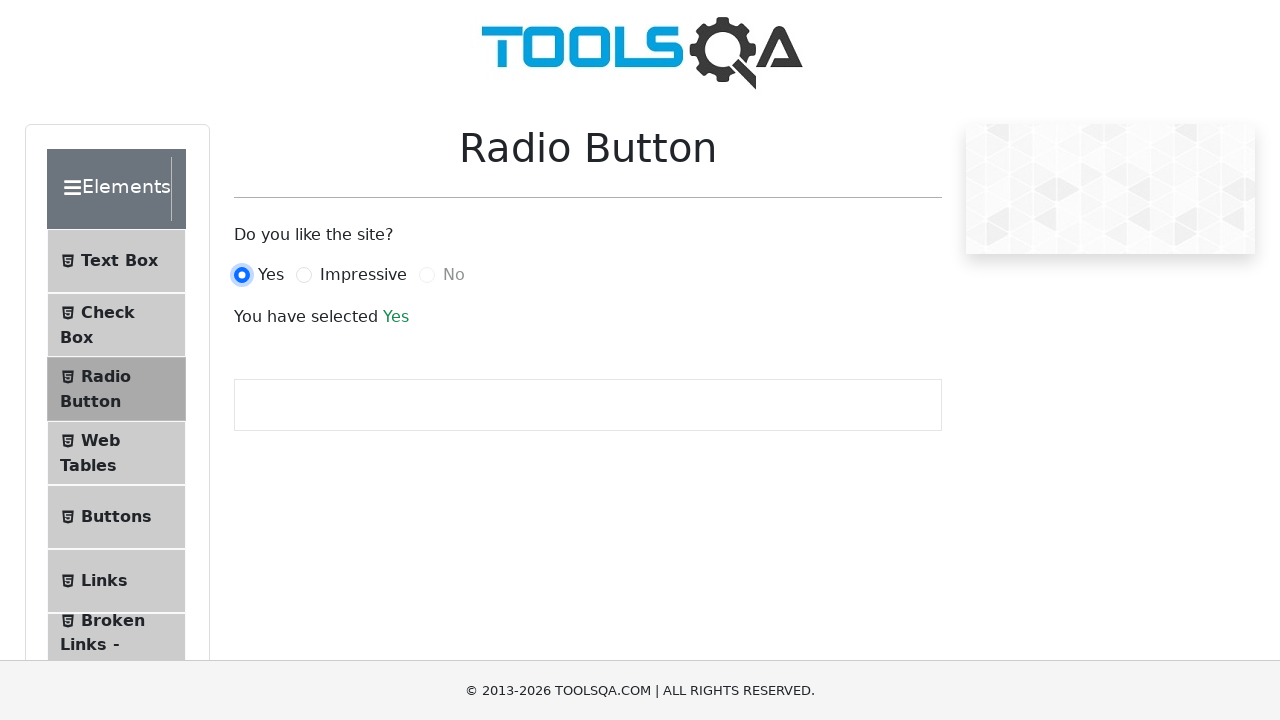

Verified radio button selection status: True
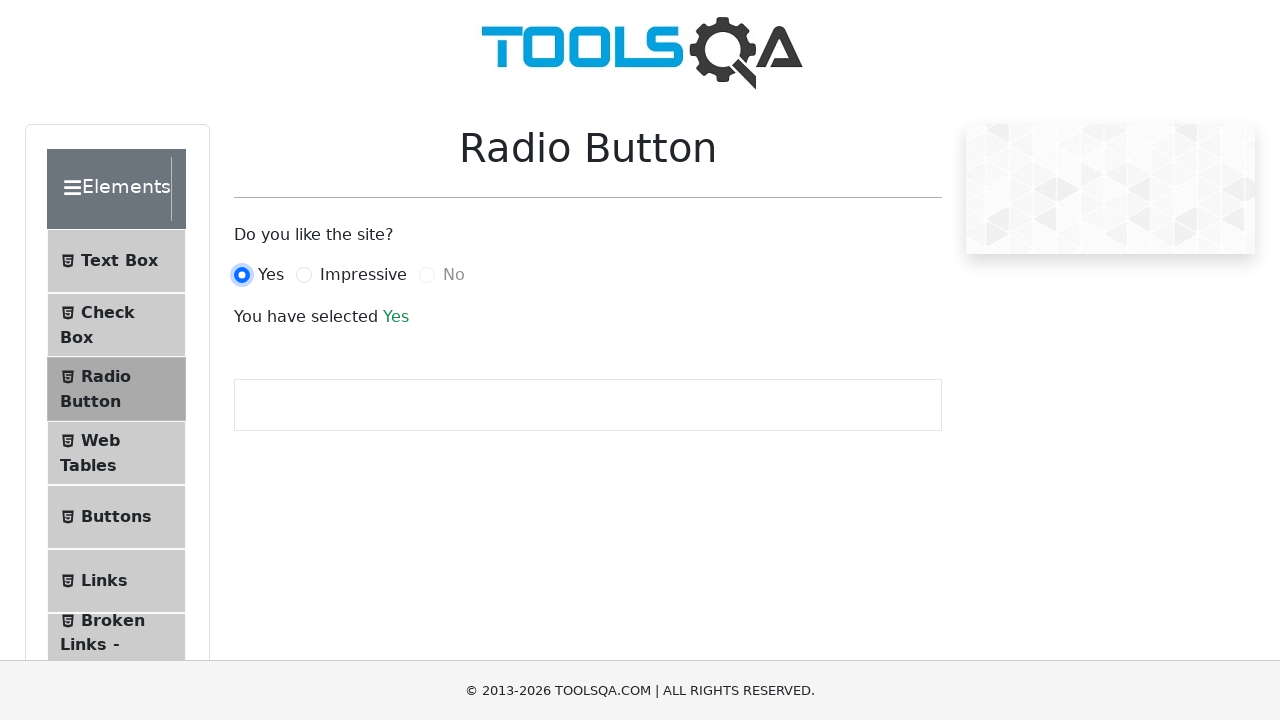

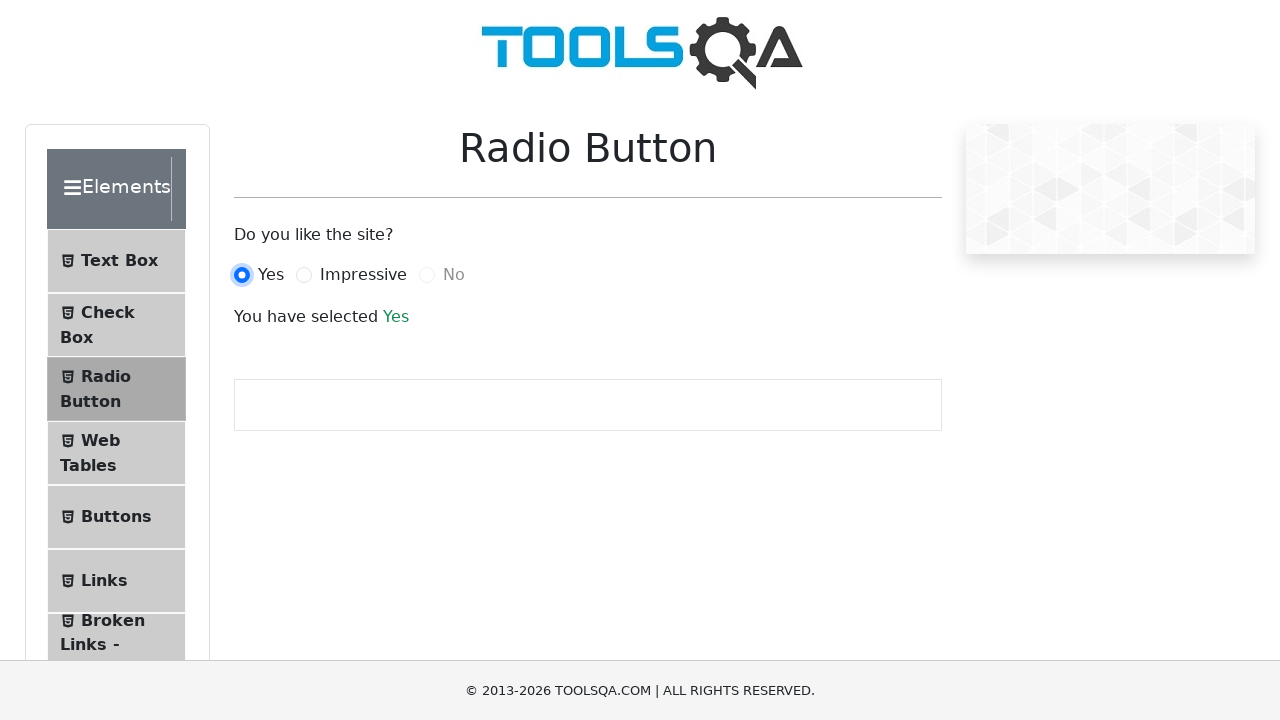